Tests drag and drop functionality by dragging an element from source to destination within an iframe

Starting URL: https://jqueryui.com/droppable/

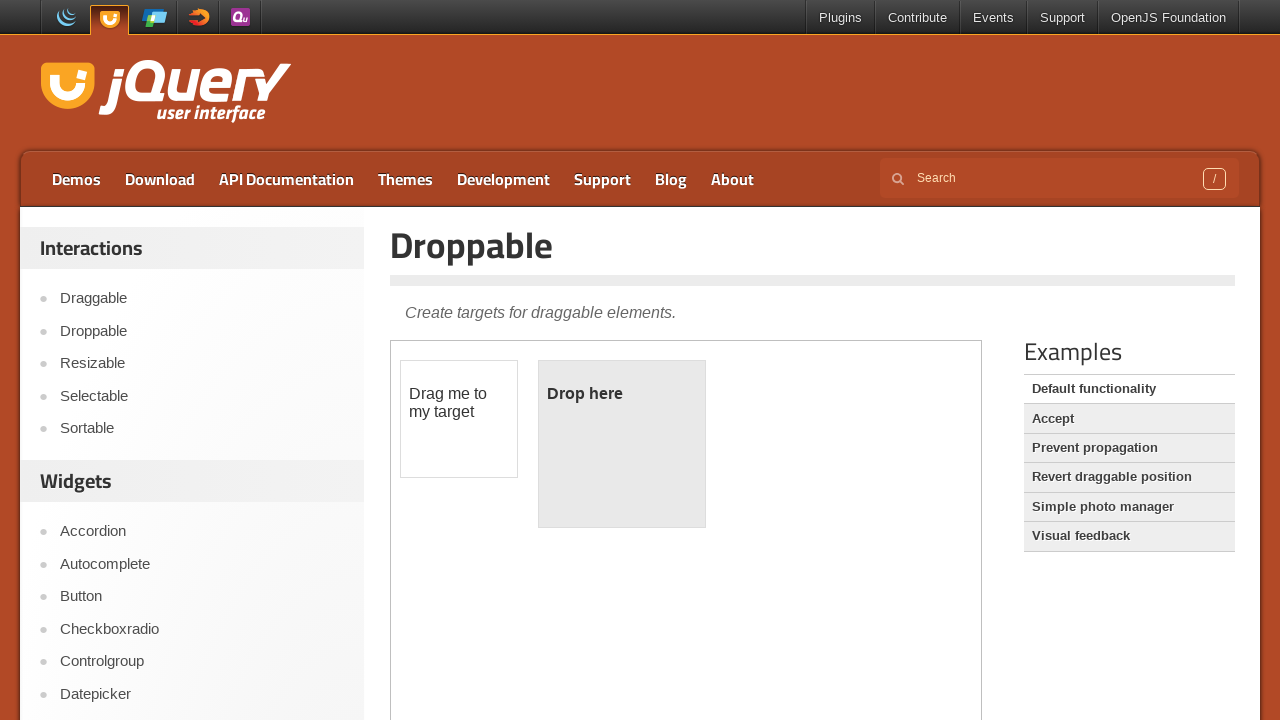

Located and accessed the first iframe containing drag and drop demo
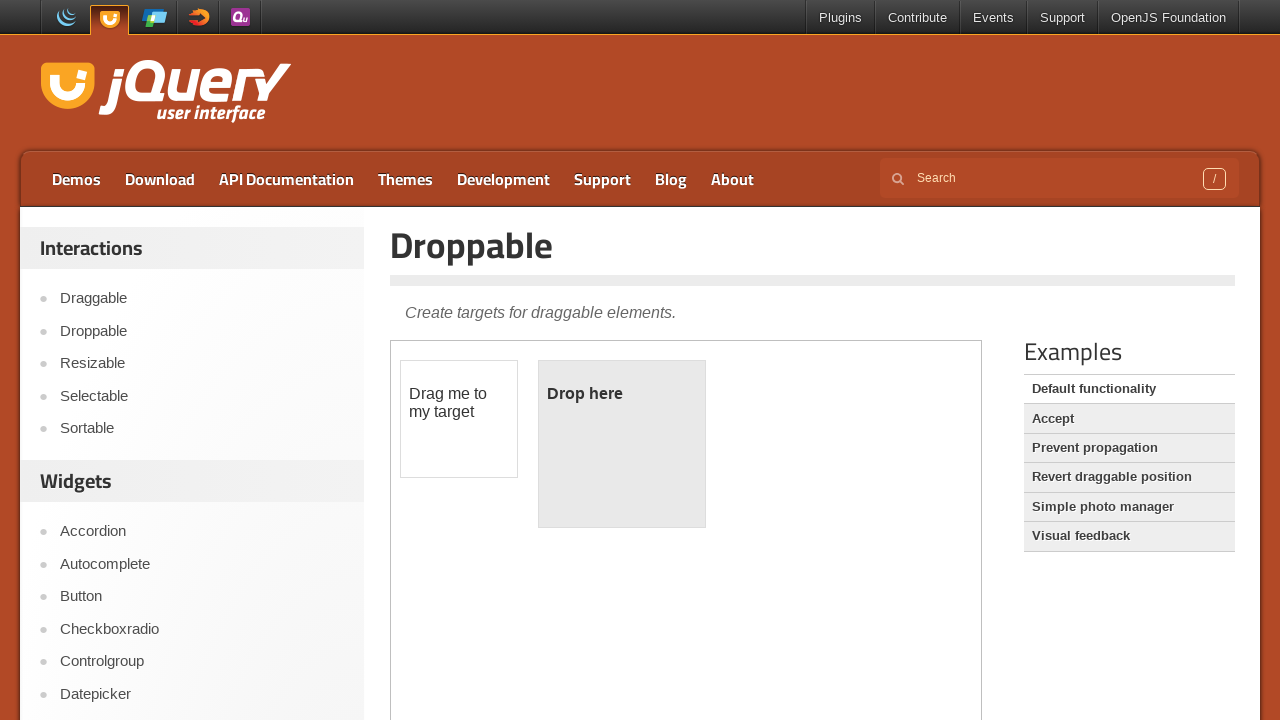

Located the draggable source element with id 'draggable'
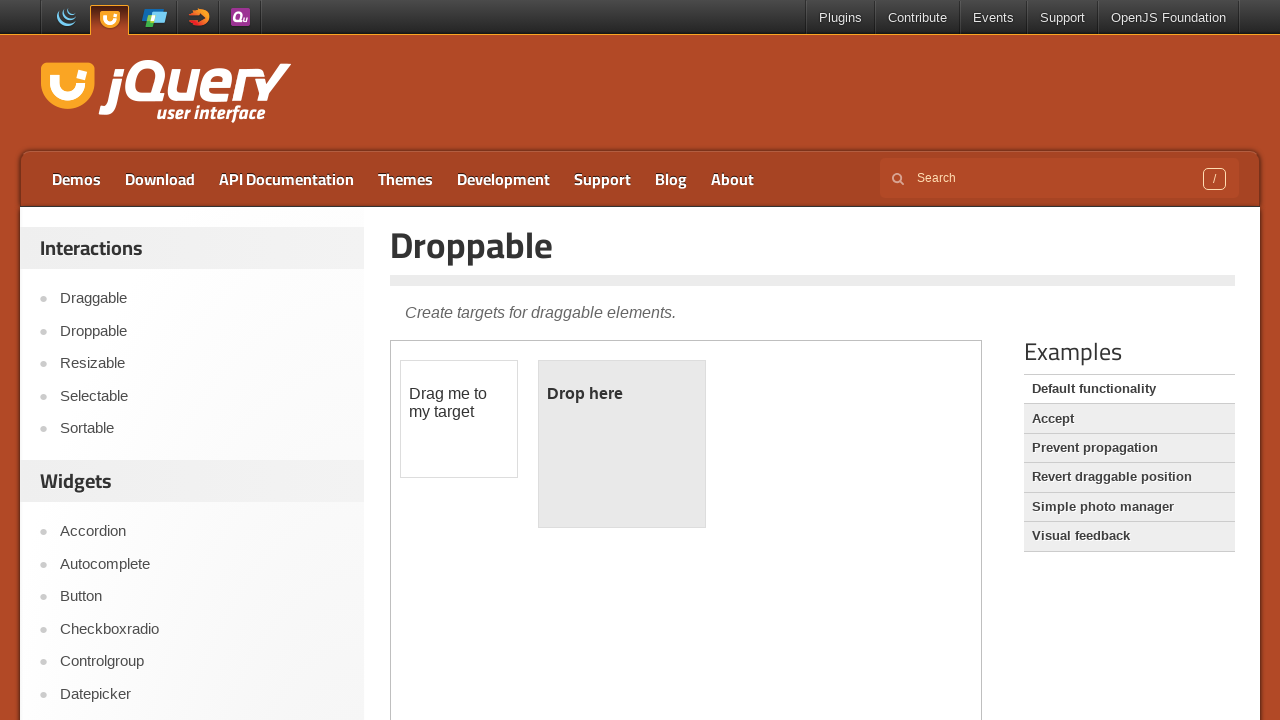

Located the droppable destination element with id 'droppable'
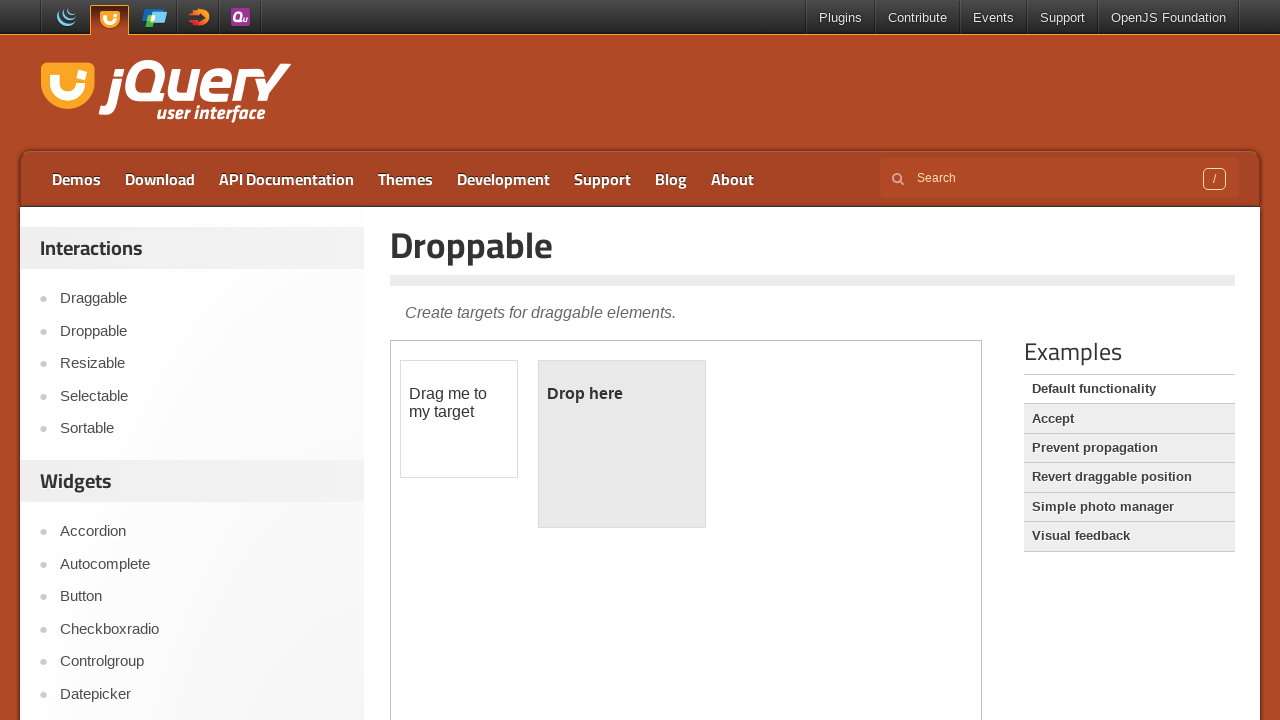

Dragged element from source to destination successfully at (622, 444)
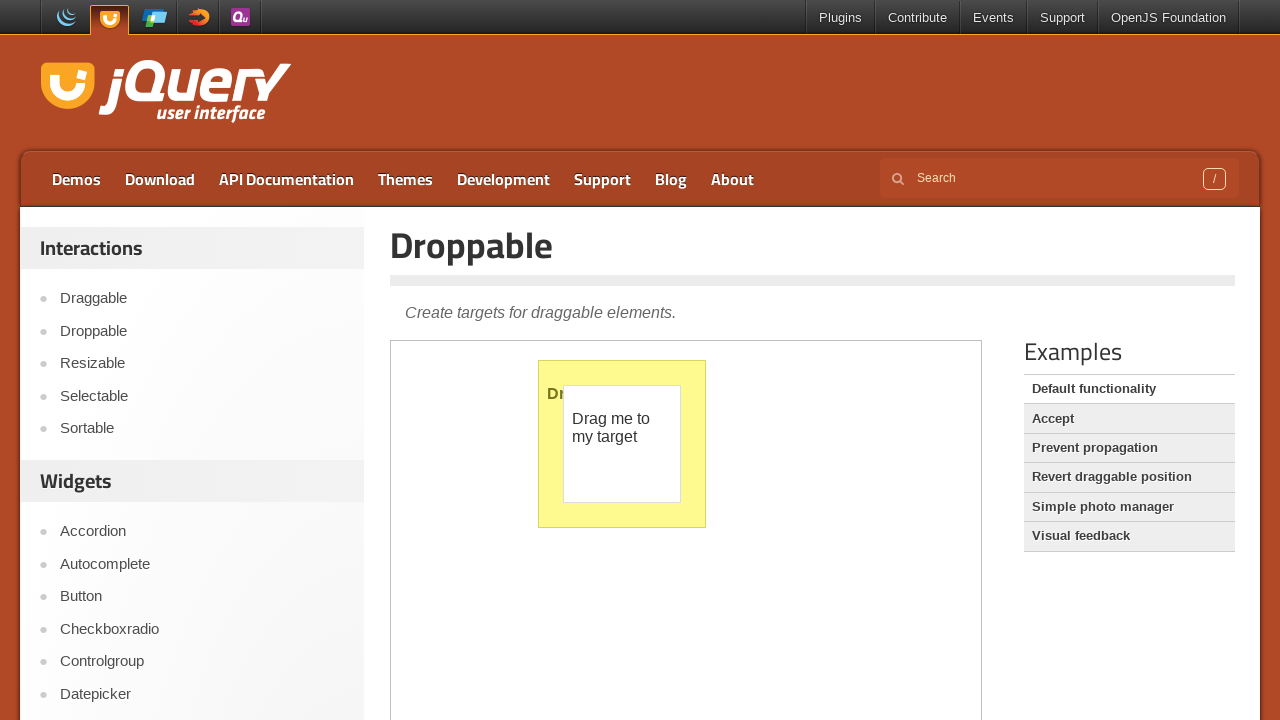

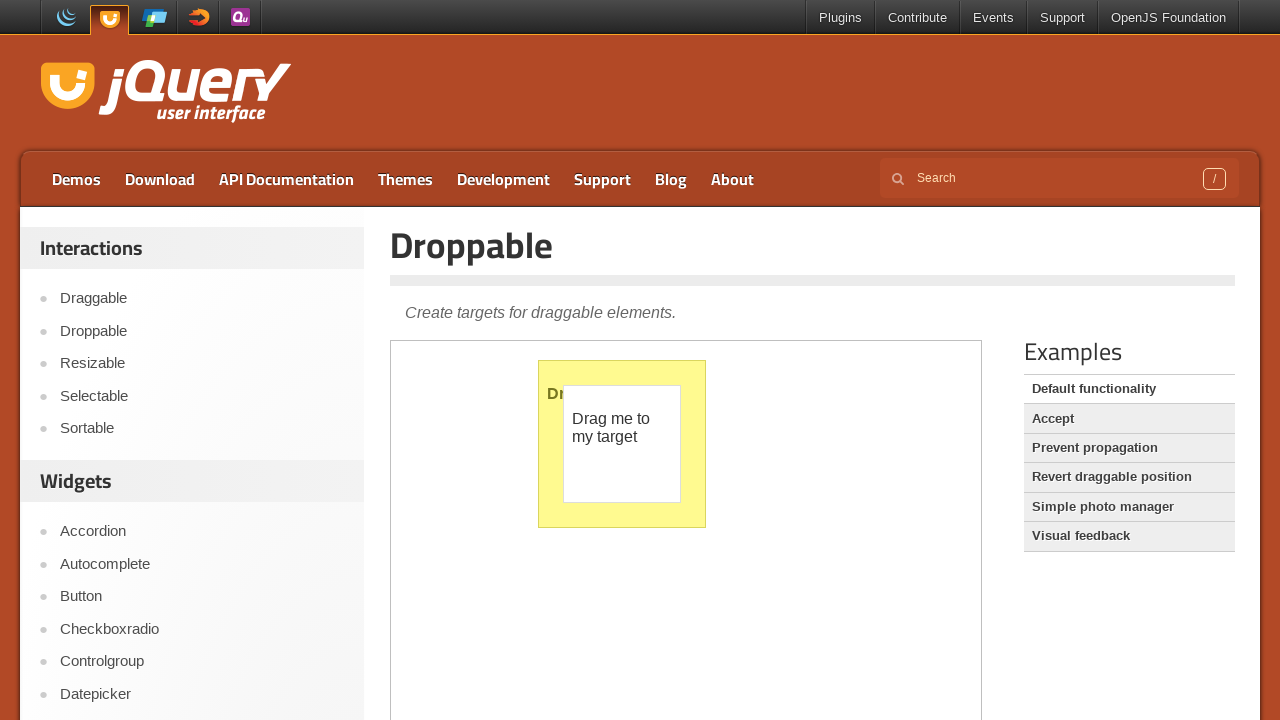